Hovers over user profile images to reveal hidden text information for each user

Starting URL: https://the-internet.herokuapp.com/hovers

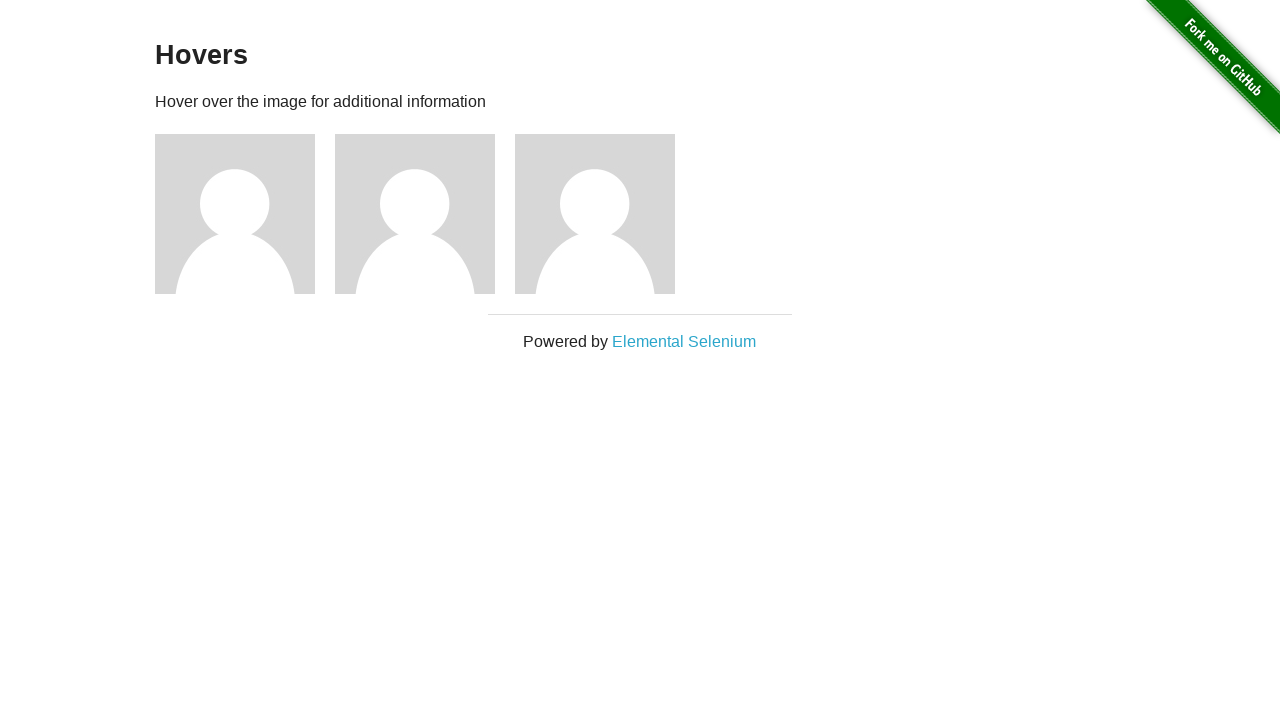

Located all user profile figure elements on the hovers page
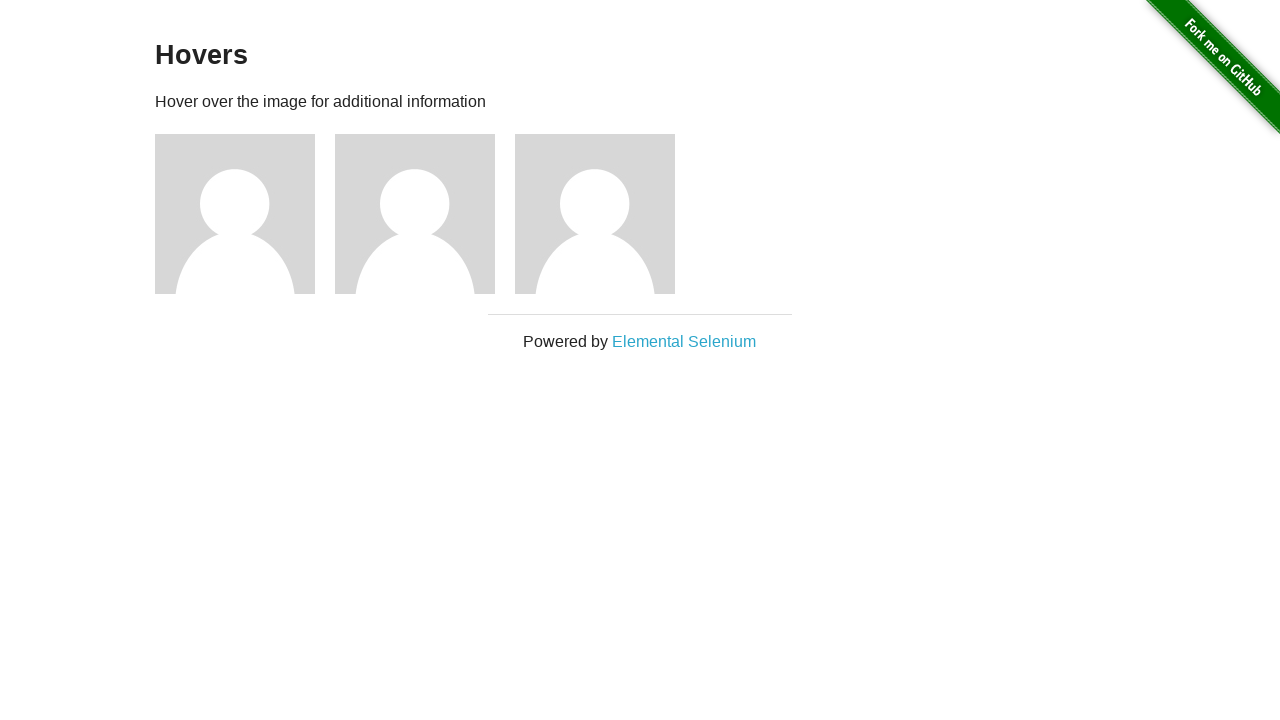

Hovered over a user profile image to reveal hidden text information at (245, 214) on div.figure >> nth=0
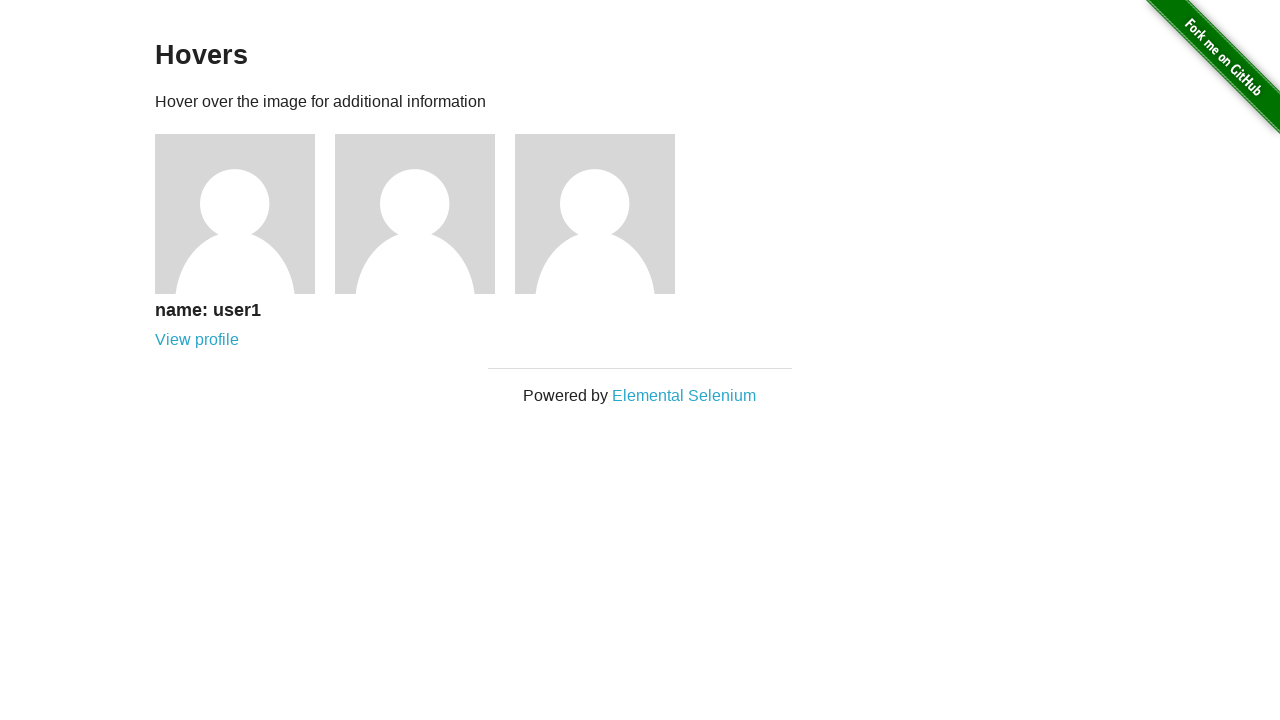

Waited for 1 second before hovering over next user
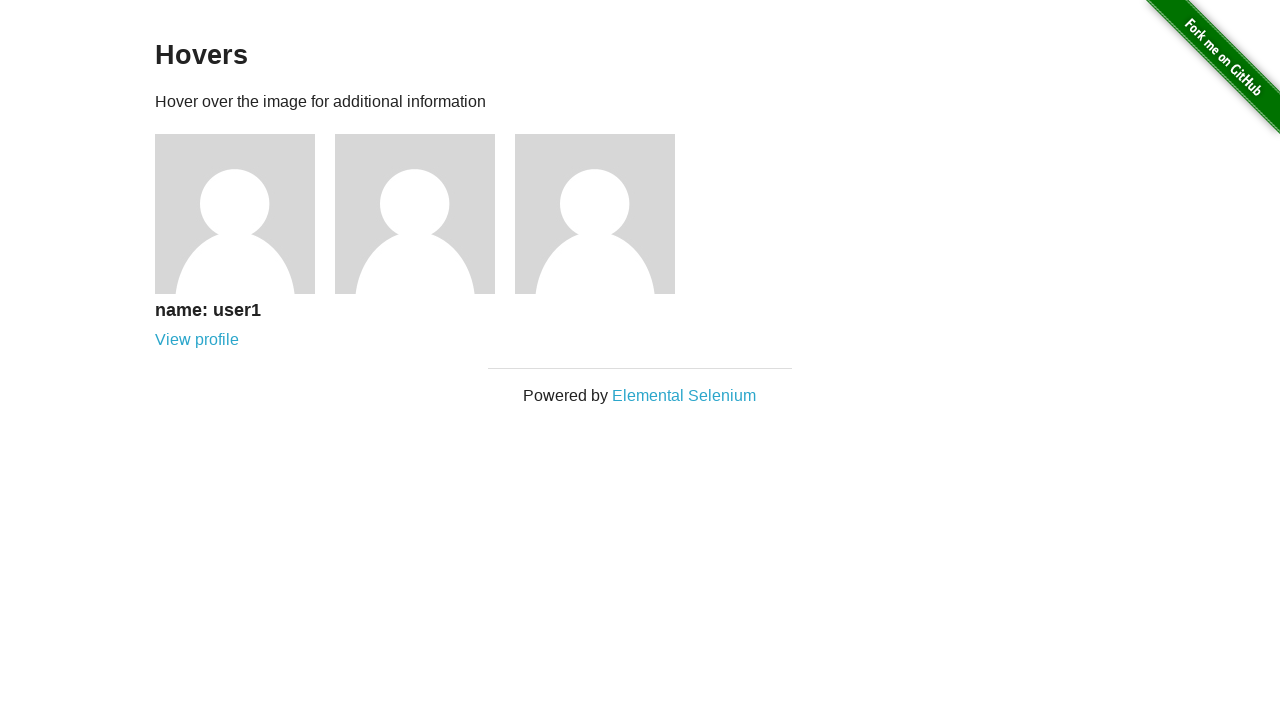

Hovered over a user profile image to reveal hidden text information at (425, 214) on div.figure >> nth=1
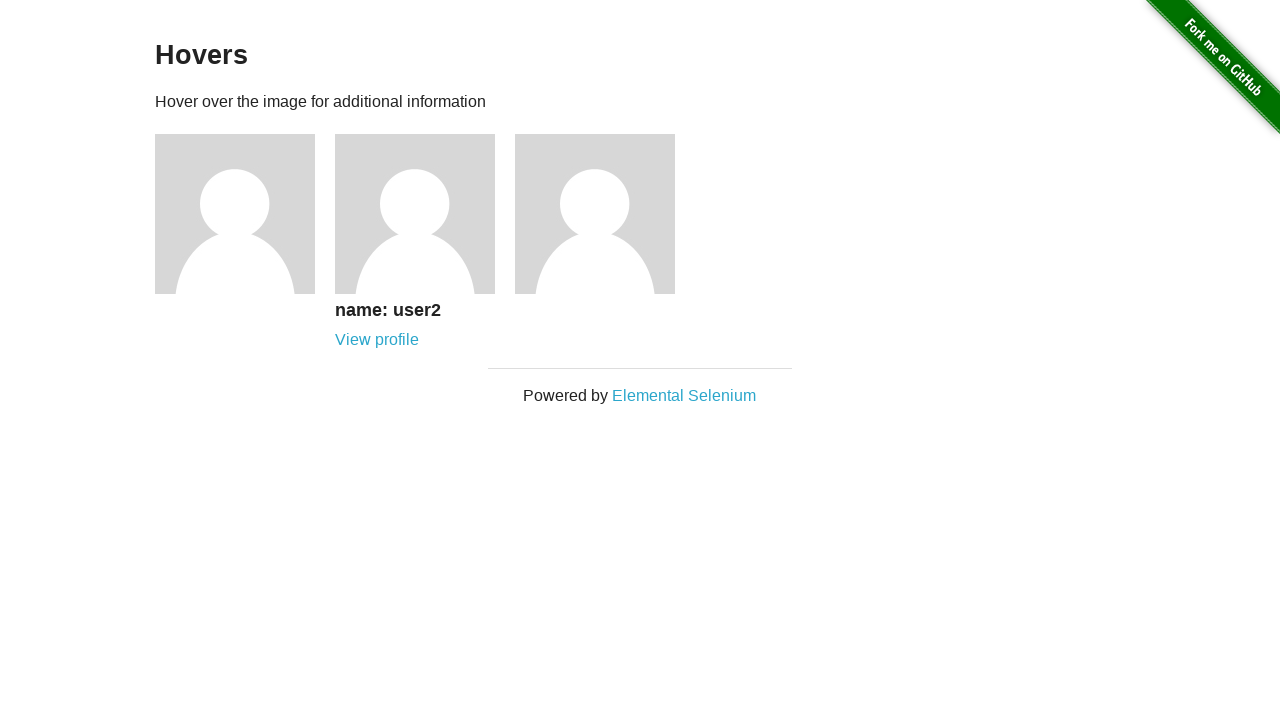

Waited for 1 second before hovering over next user
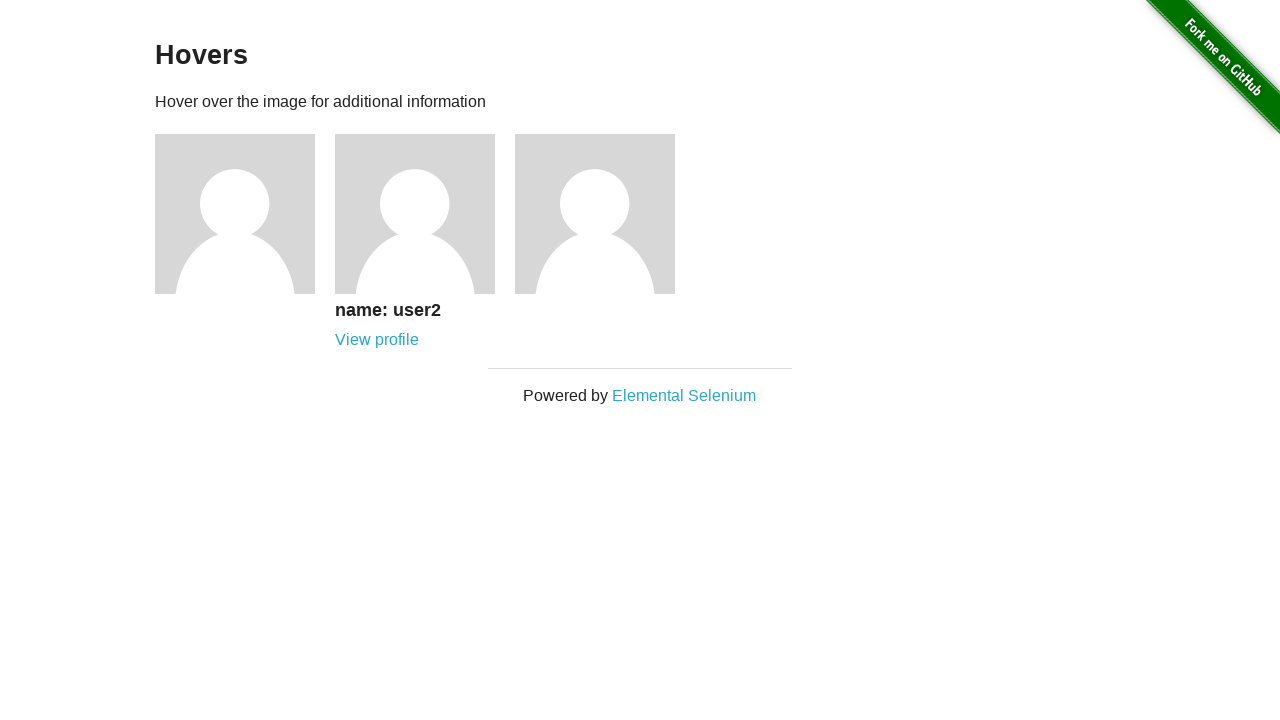

Hovered over a user profile image to reveal hidden text information at (605, 214) on div.figure >> nth=2
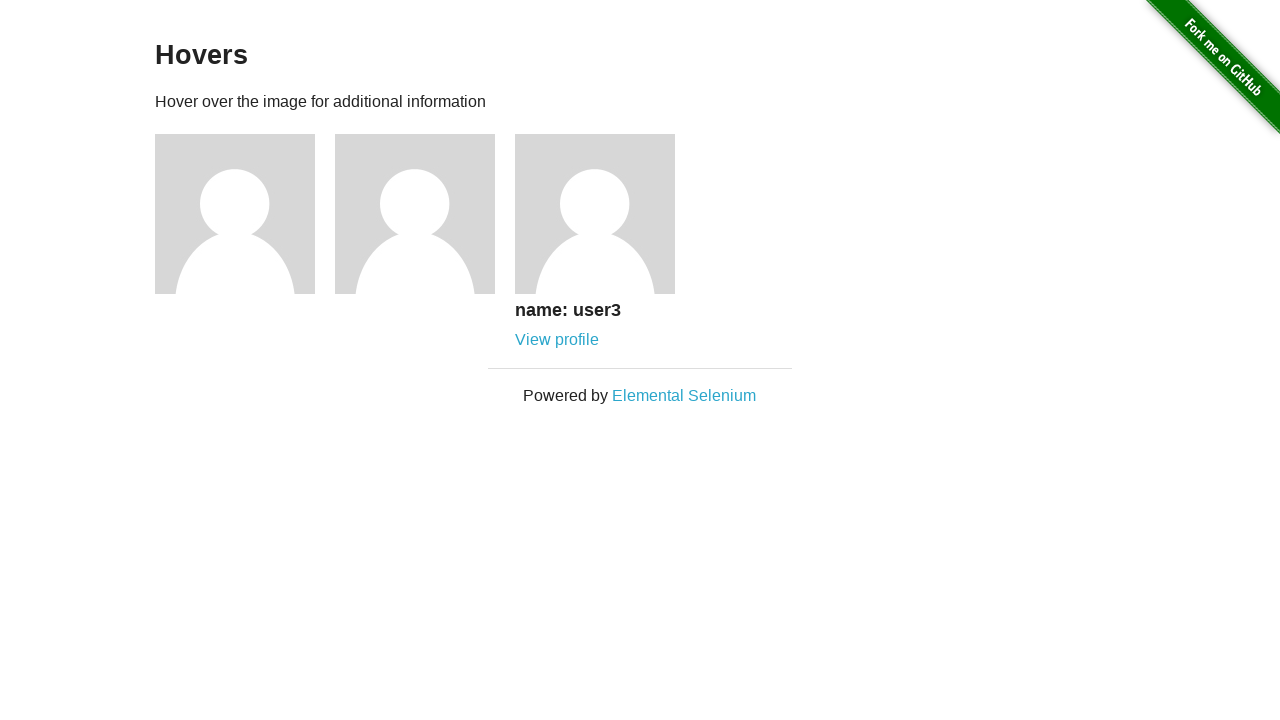

Waited for 1 second before hovering over next user
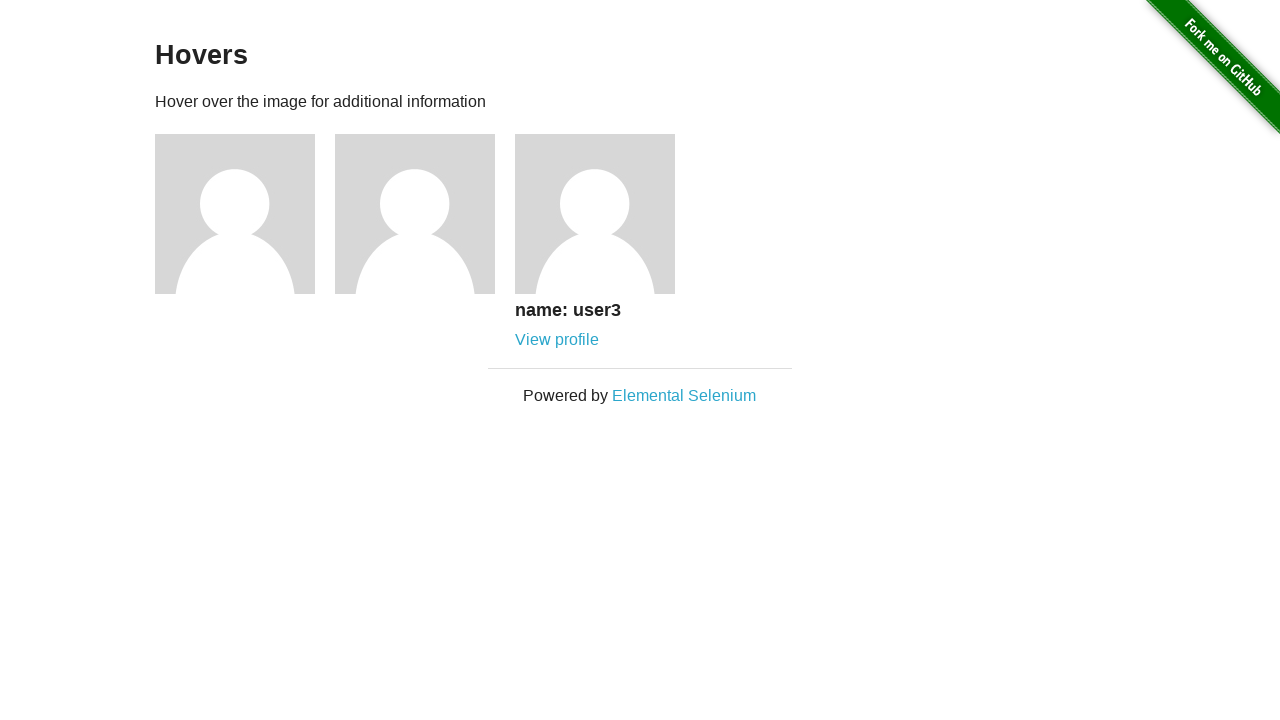

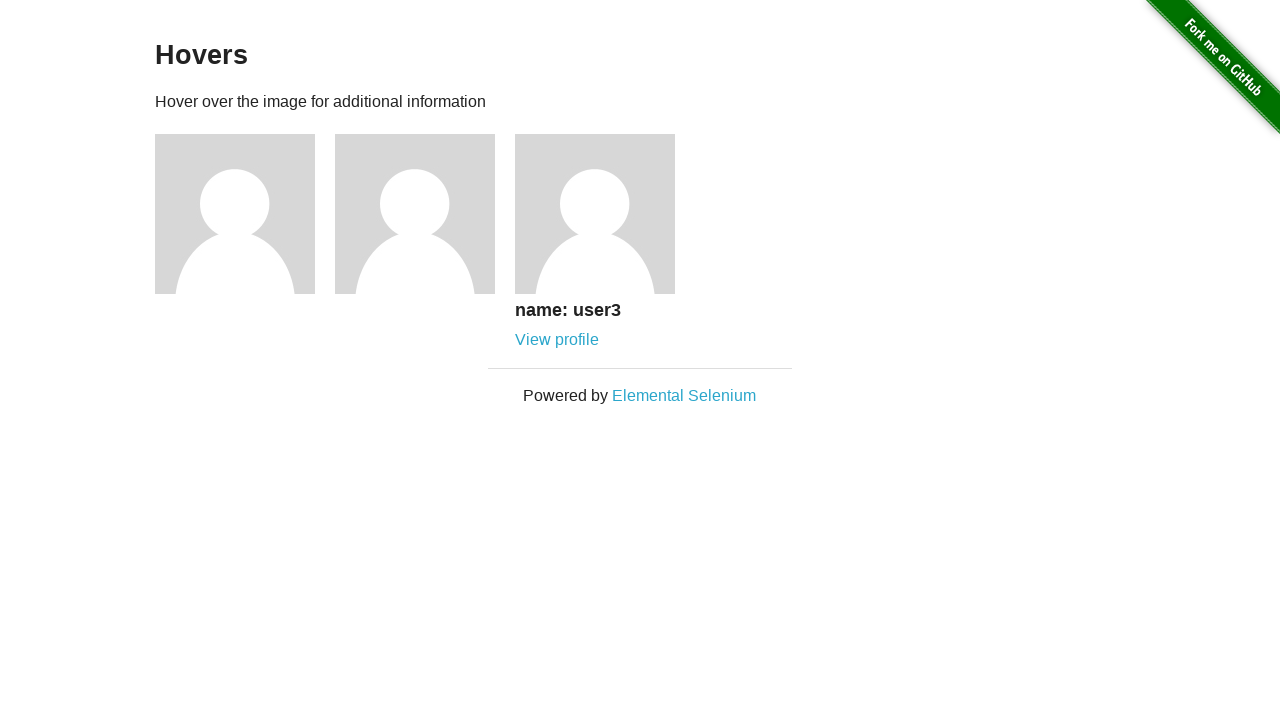